Tests the Python.org search functionality by searching for 'pycon' and verifying results are found

Starting URL: https://www.python.org

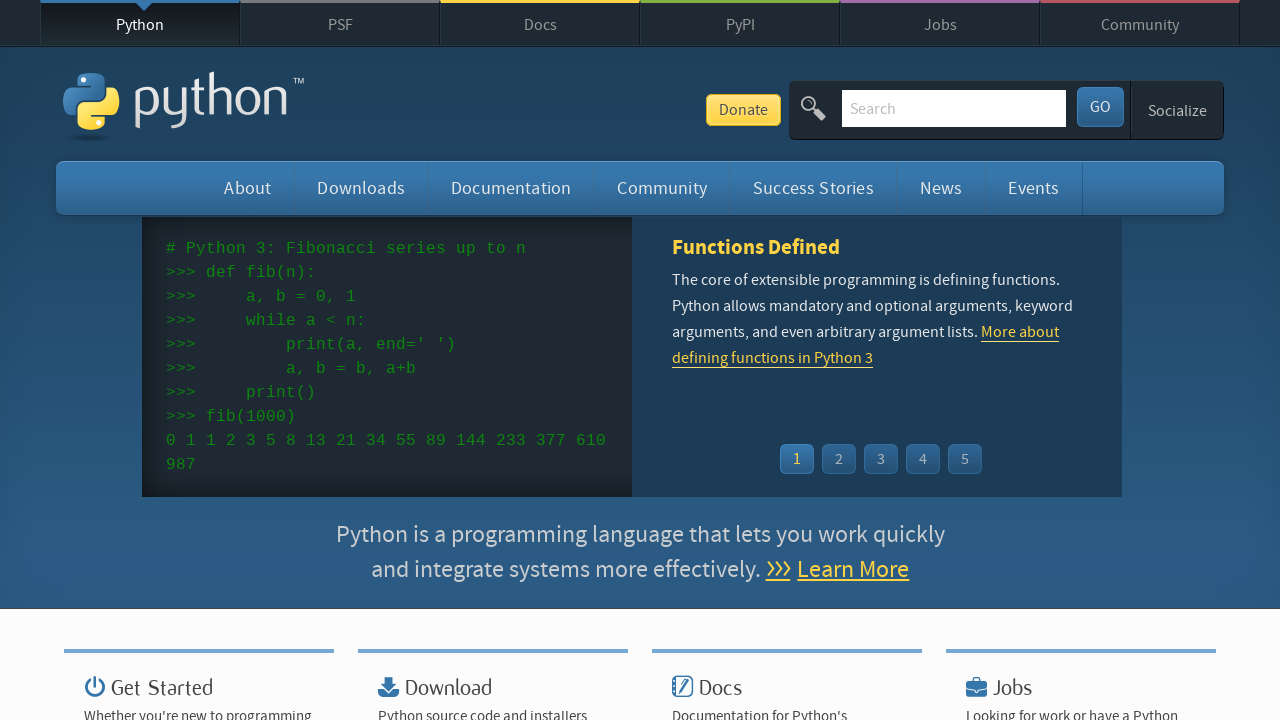

Filled search box with 'pycon' on input[name='q']
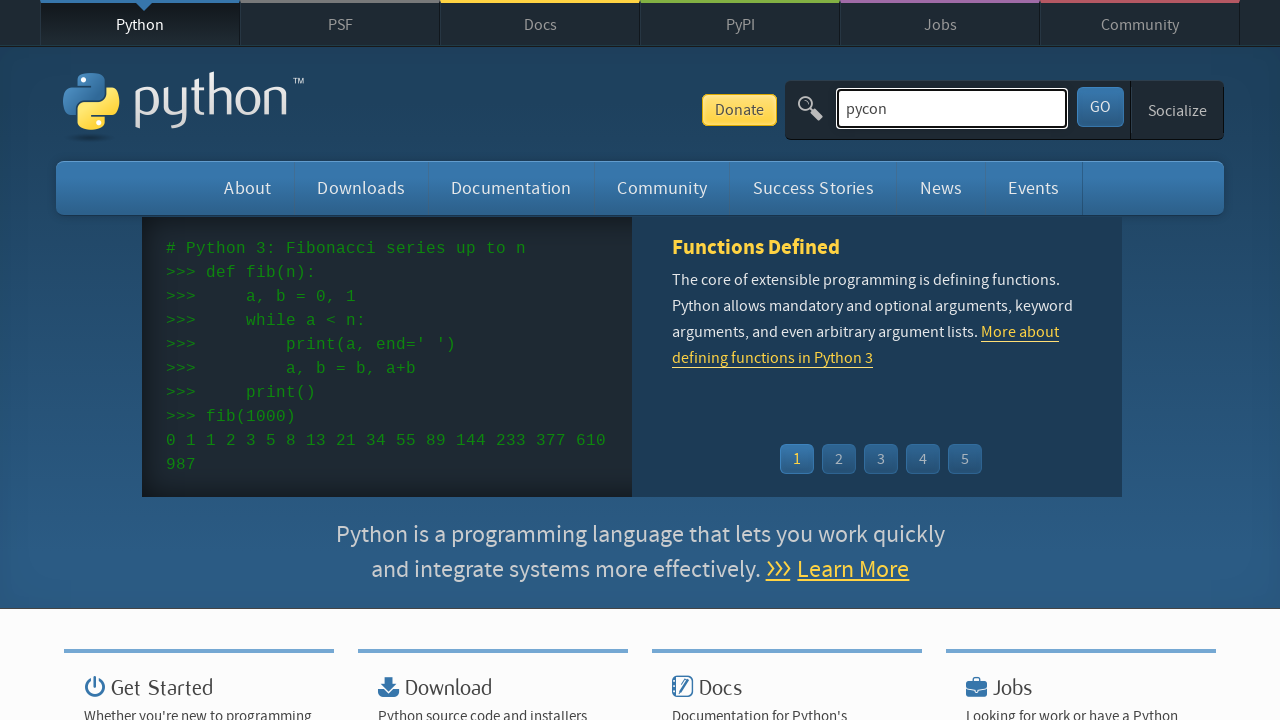

Pressed Enter to submit search for 'pycon' on input[name='q']
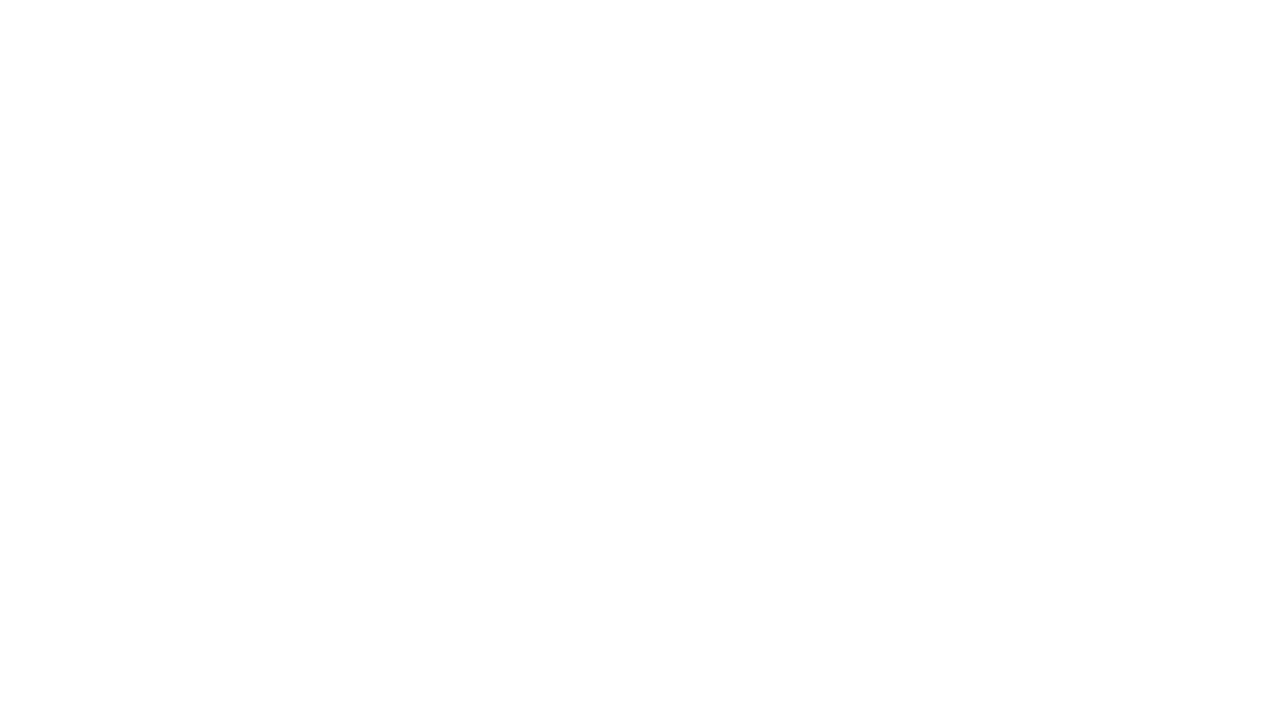

Search results page loaded
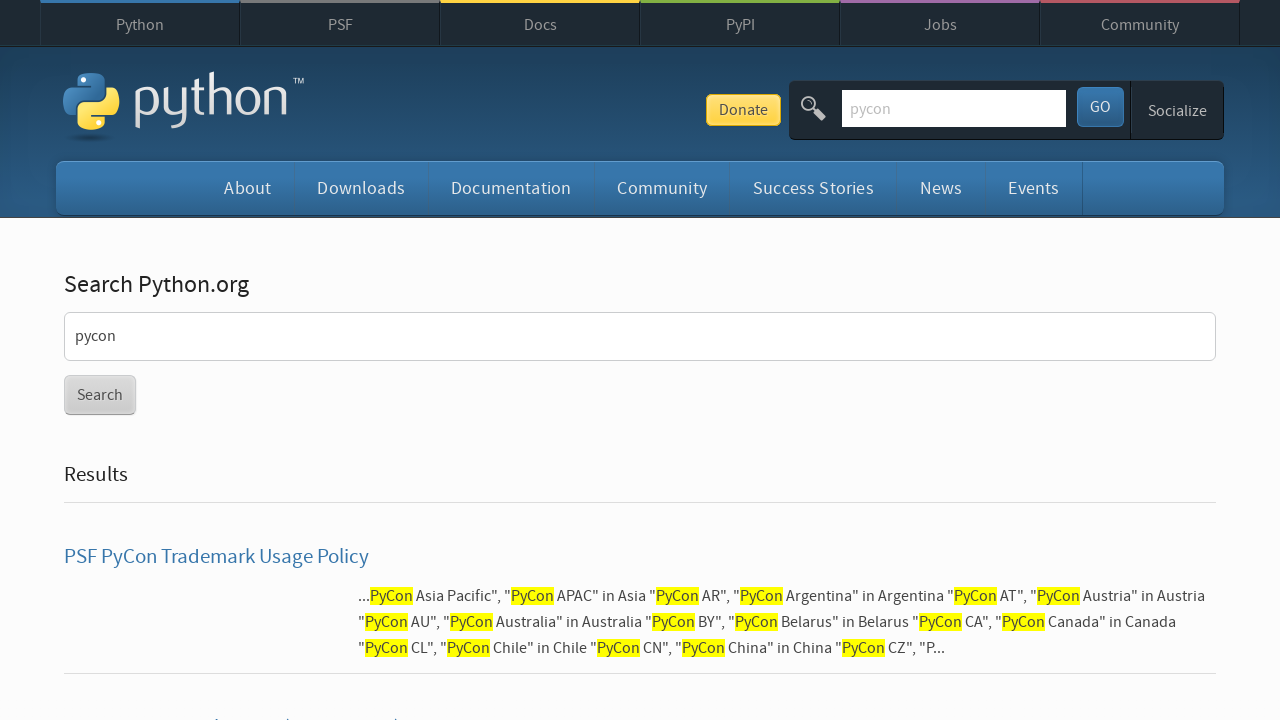

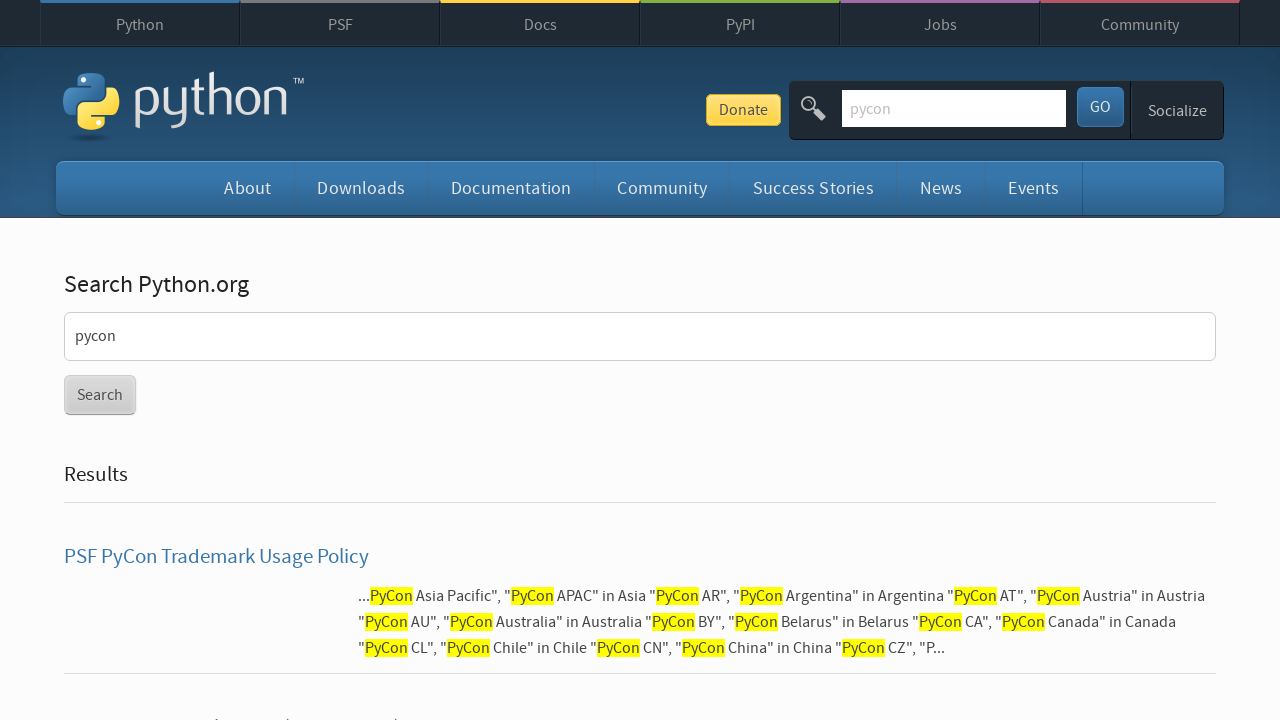